Verifies that the OrangeHRM login page has the correct page title

Starting URL: https://opensource-demo.orangehrmlive.com/web/index.php/auth/login

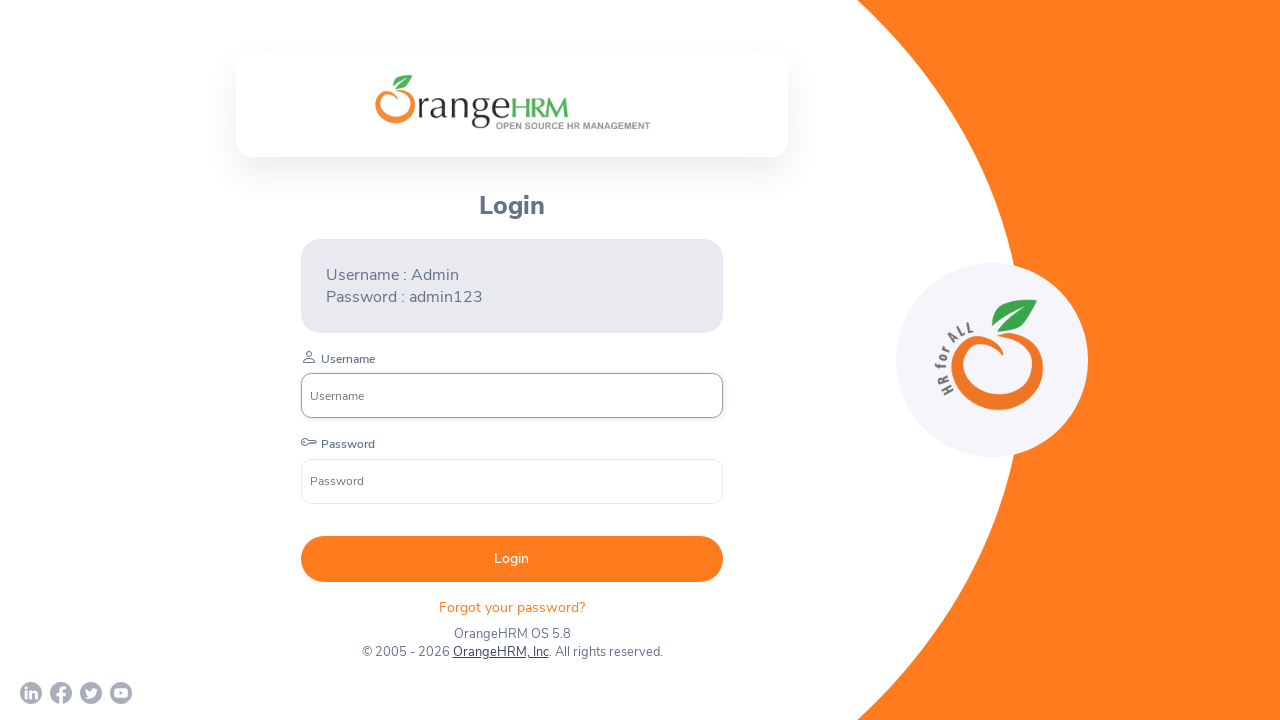

Waited for page to reach domcontentloaded state
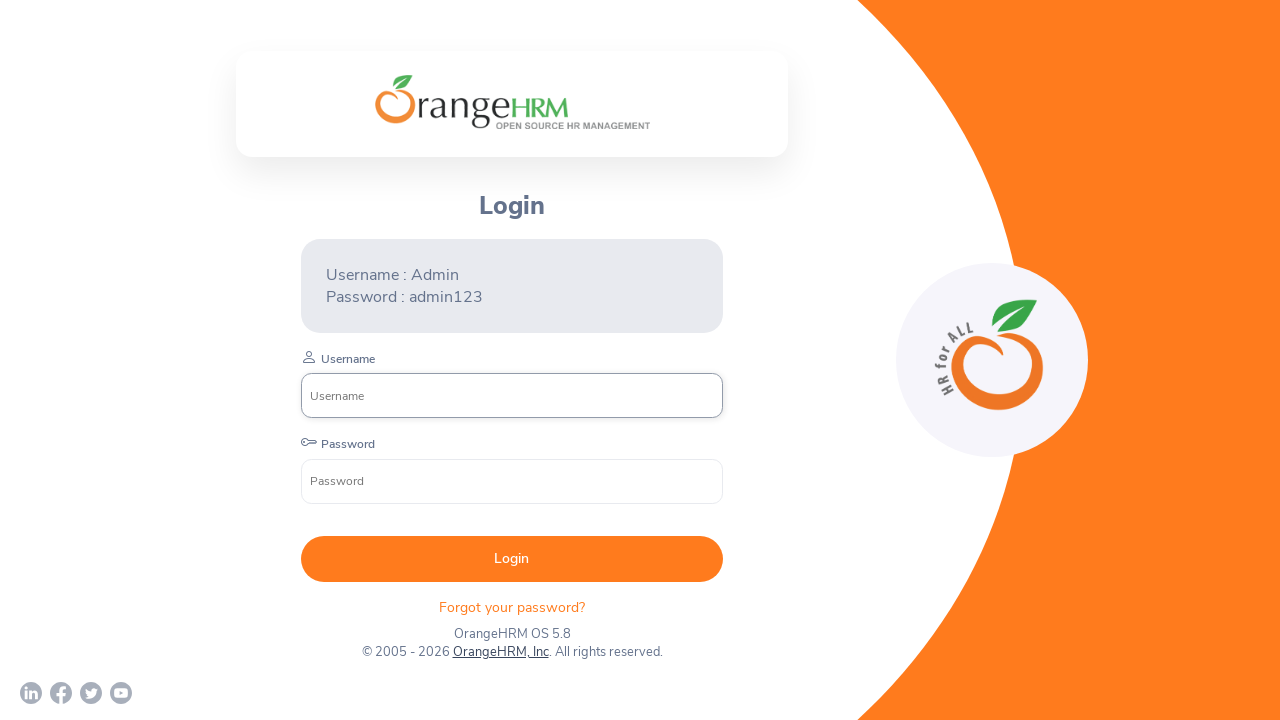

Retrieved page title: 'OrangeHRM'
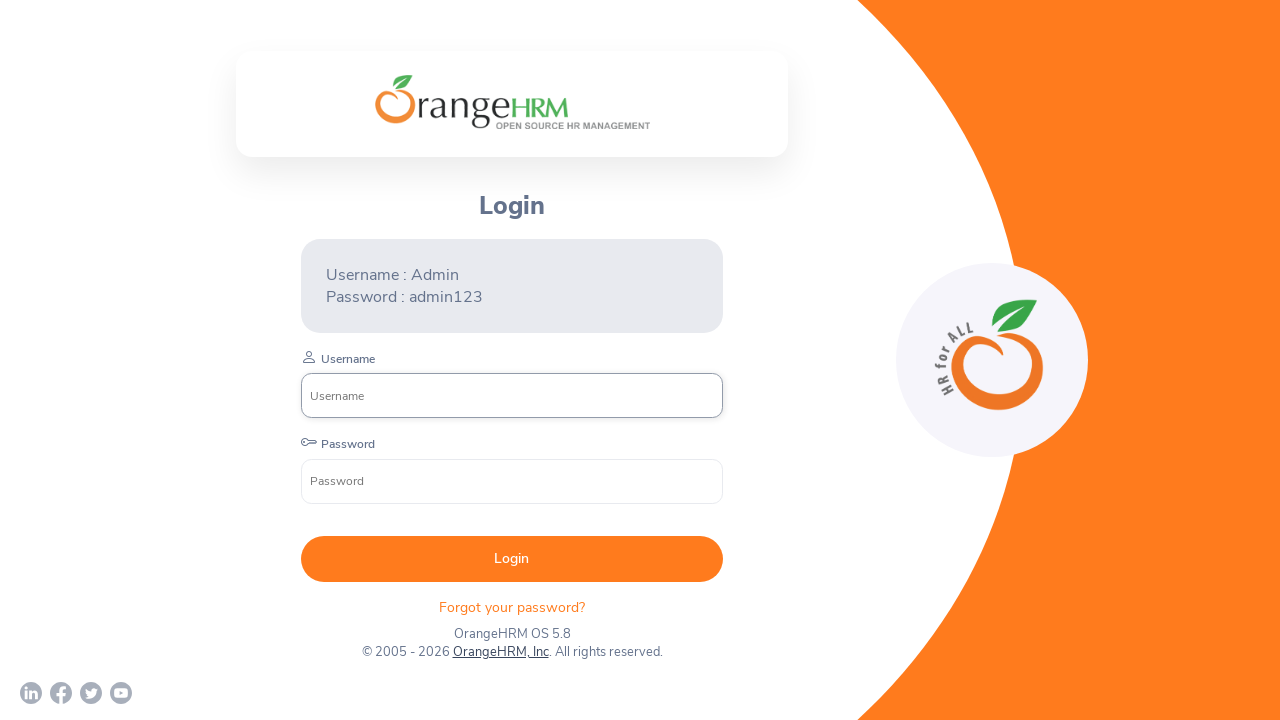

Verified page title is 'OrangeHRM'
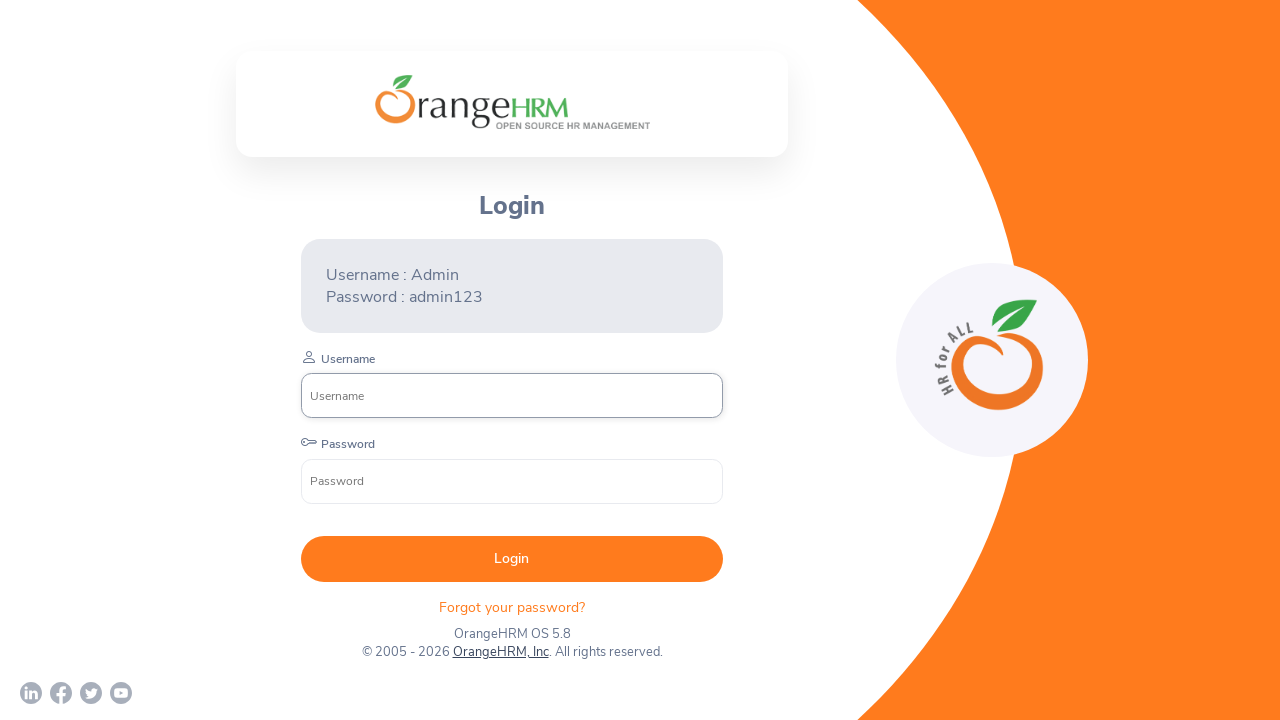

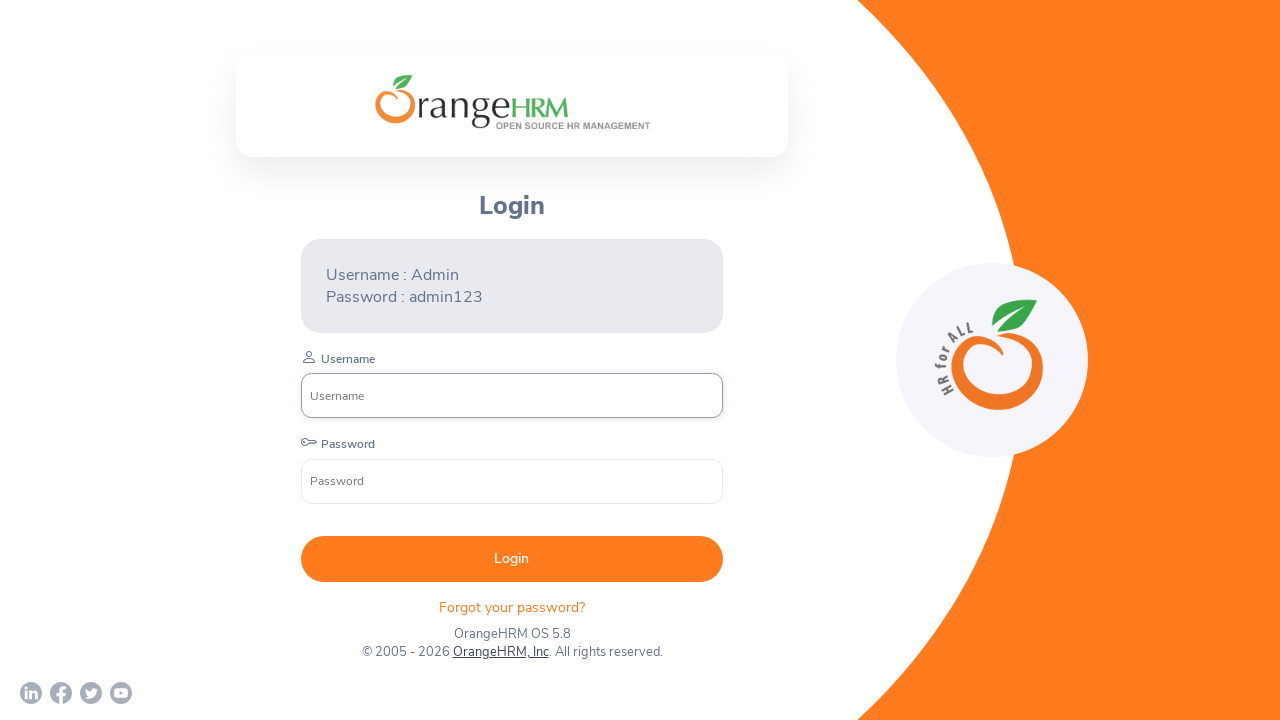